Tests dropdown selection by value on forgot user ID page

Starting URL: https://portal.cms.gov/portal/

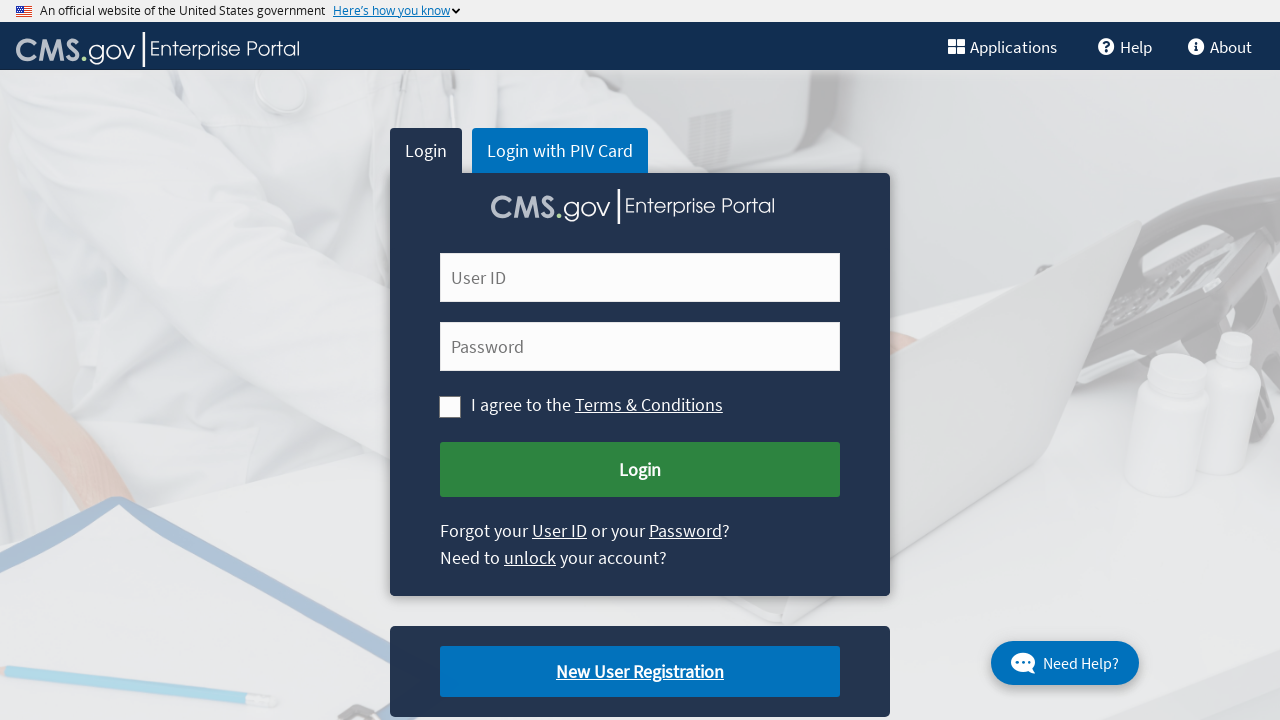

Clicked forgot user ID link at (560, 531) on xpath=//a[@id='cms-forgot-userid']
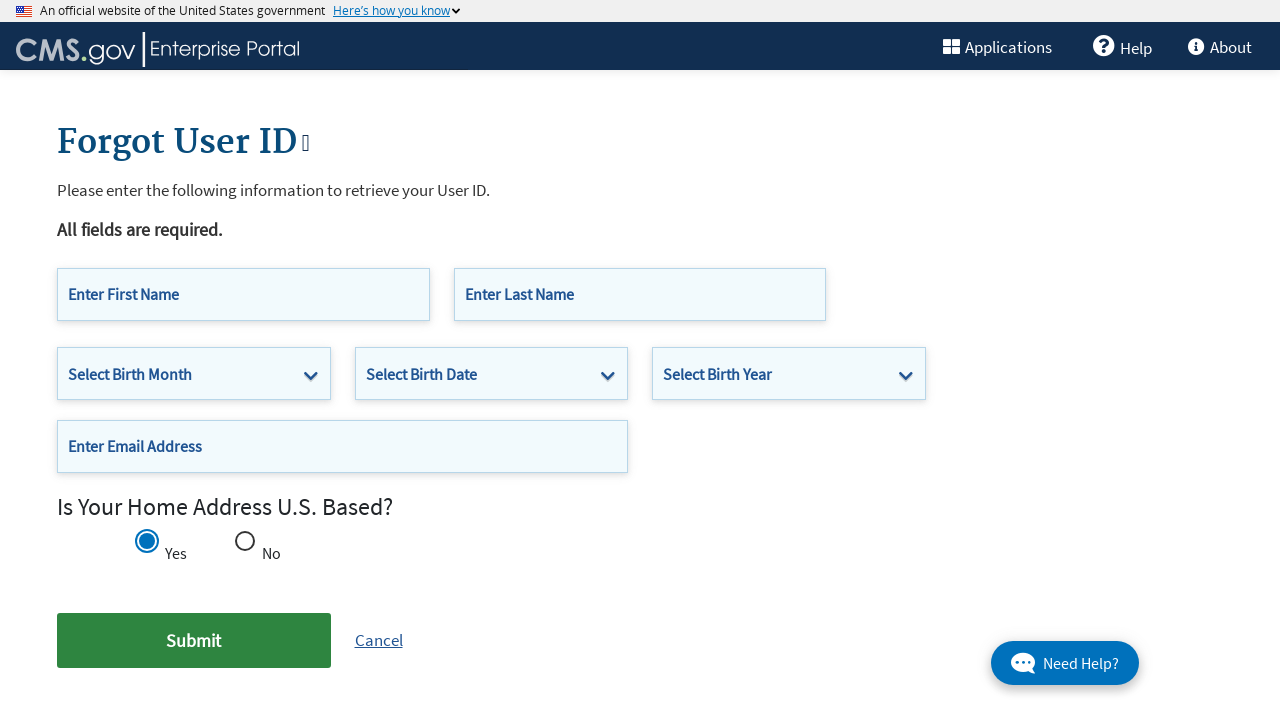

Selected birth year 1997 from dropdown on forgot user ID page on //select[@id='cms-forgotid-birthYear']
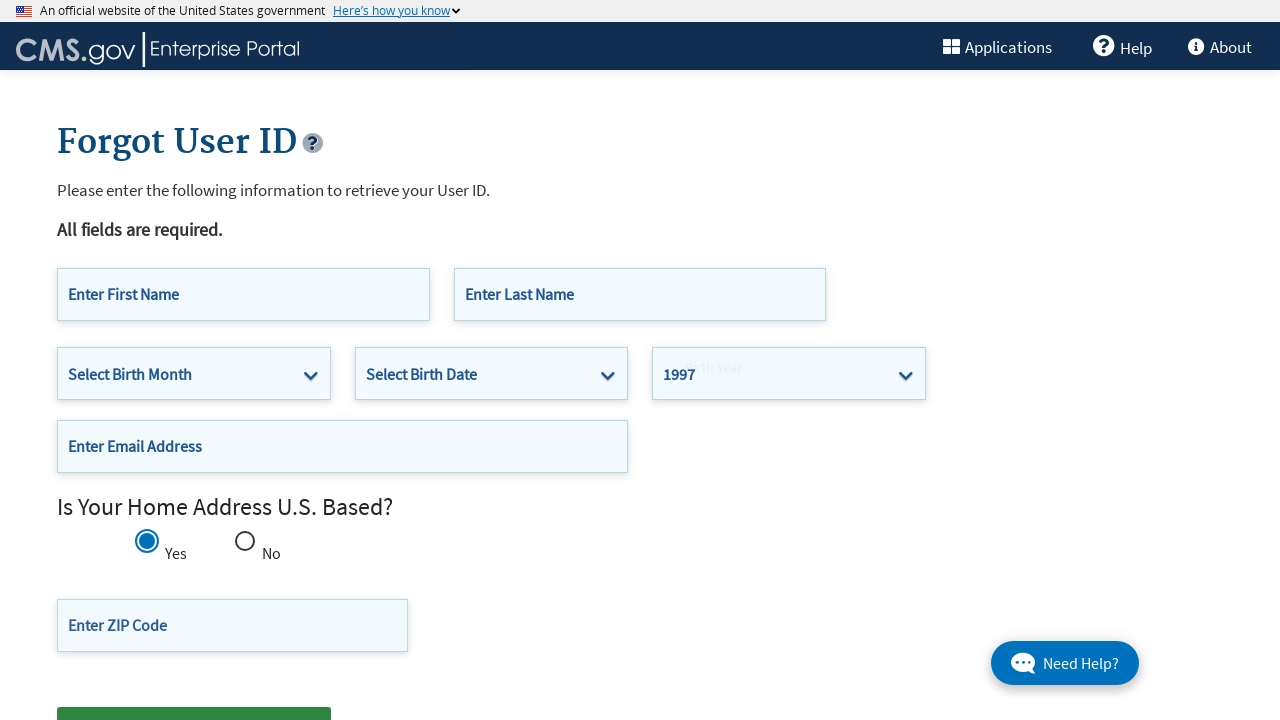

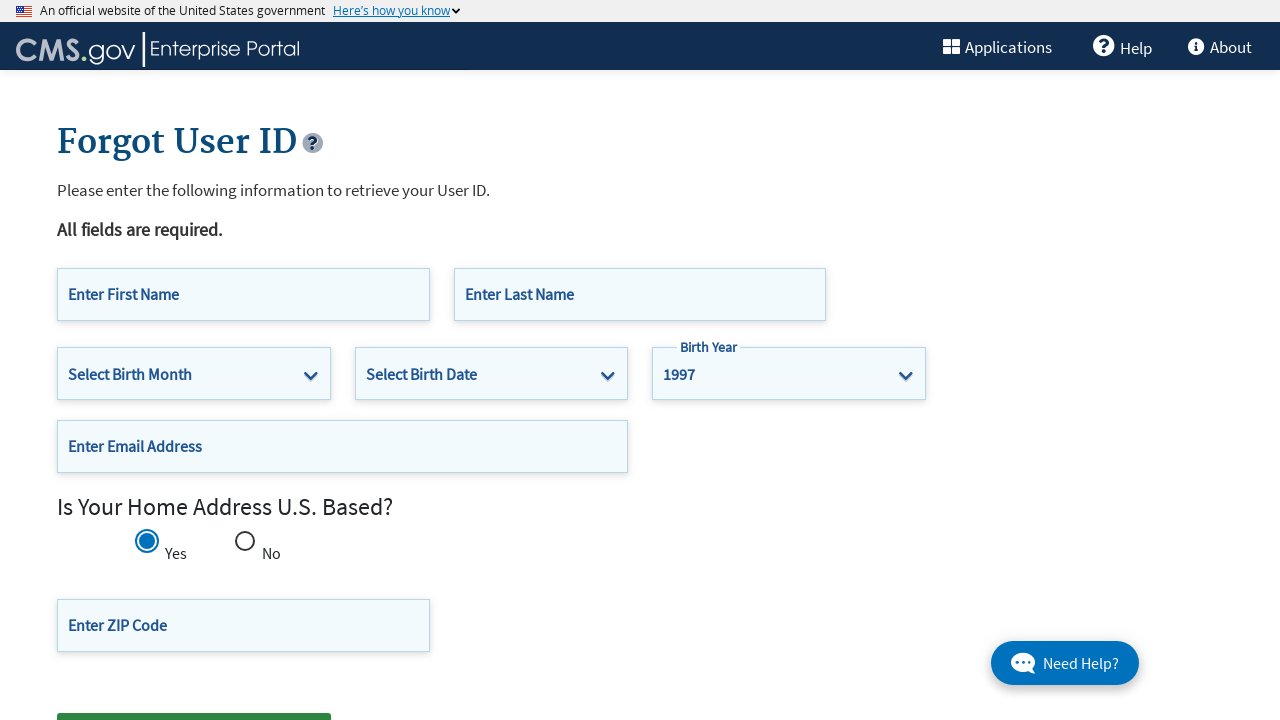